Navigates to the main page and clicks on the "Inputs" link to access the inputs page

Starting URL: https://the-internet.herokuapp.com/

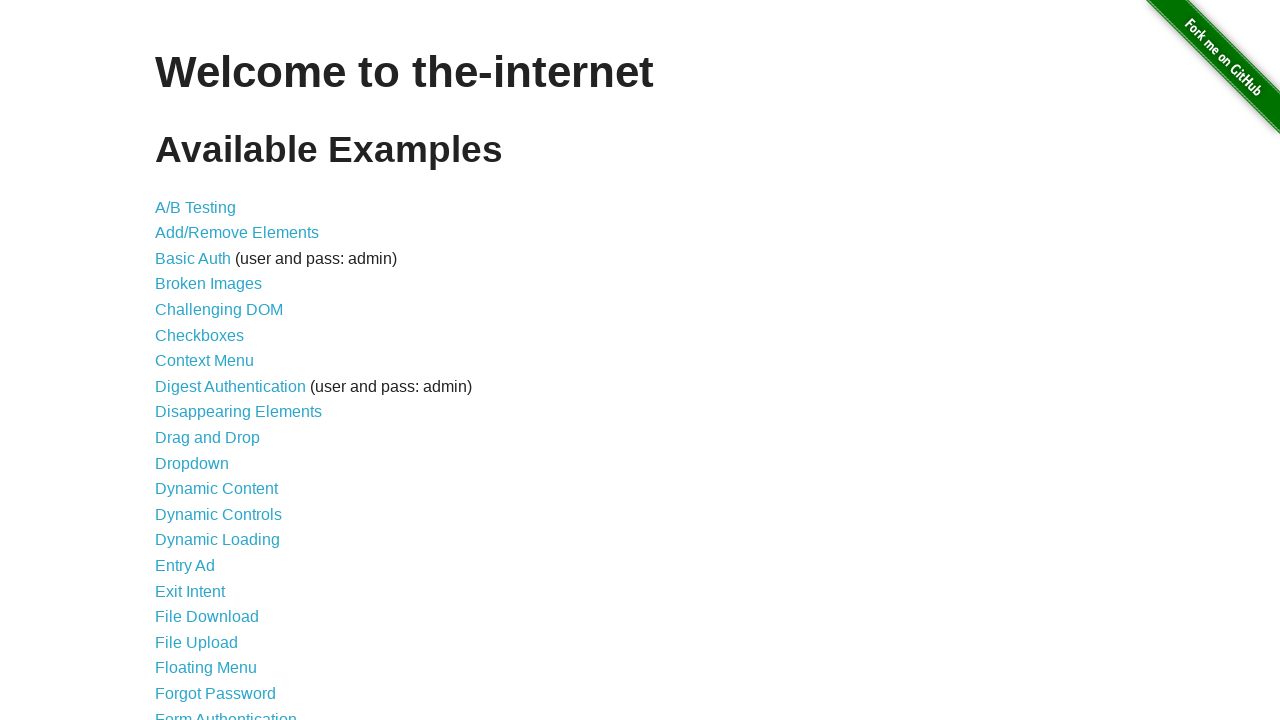

Clicked on the Inputs link at (176, 361) on text=Inputs
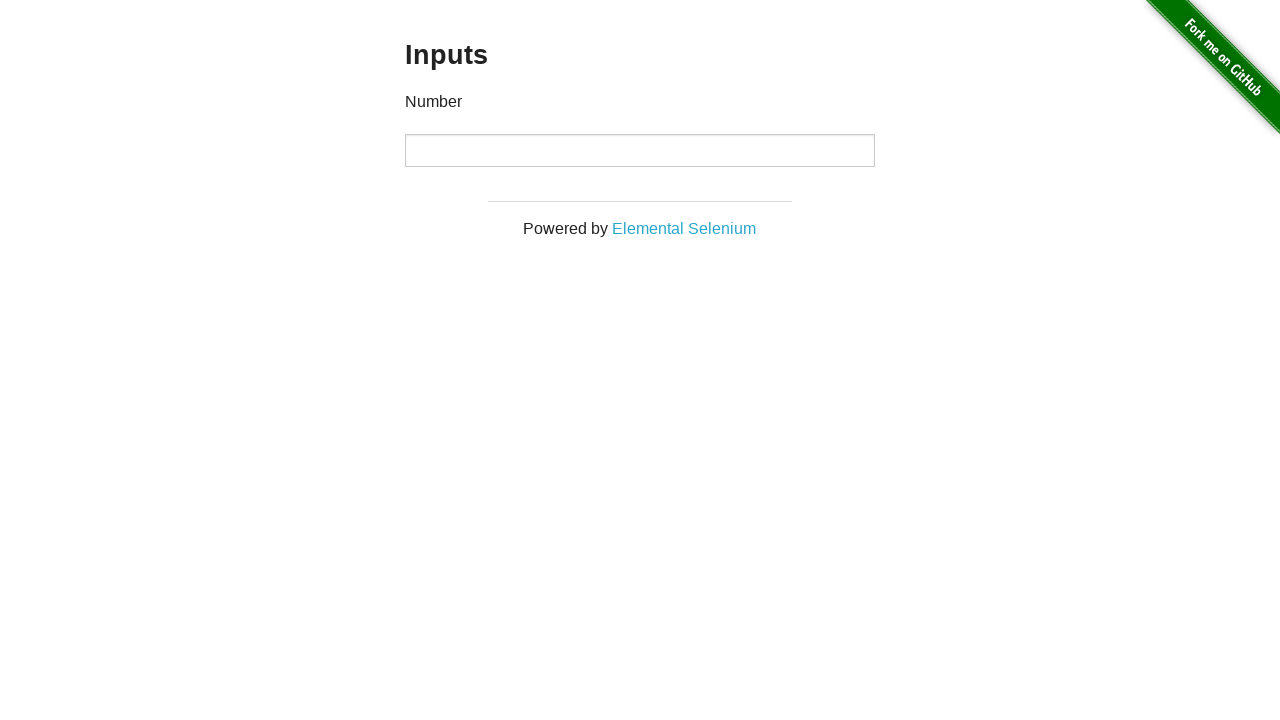

Inputs page loaded (domcontentloaded)
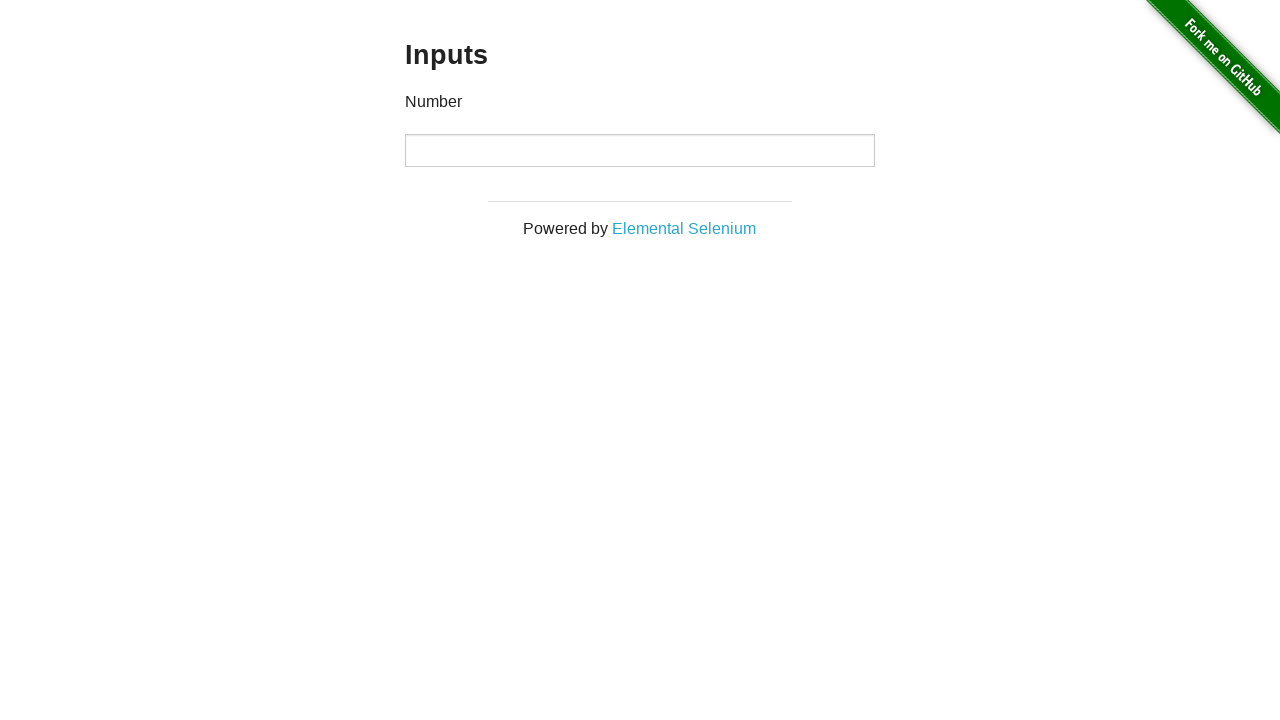

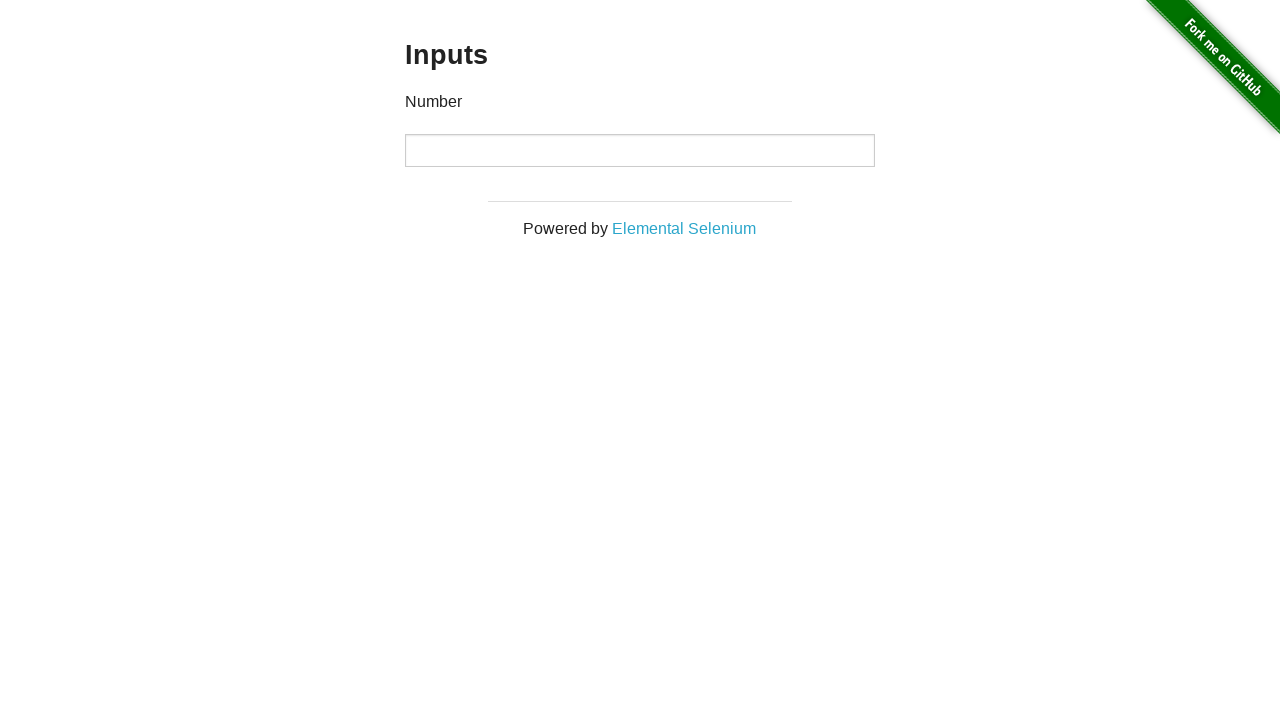